Navigates to the Shadow DOM page and verifies the URL and page title

Starting URL: https://bonigarcia.dev/selenium-webdriver-java/

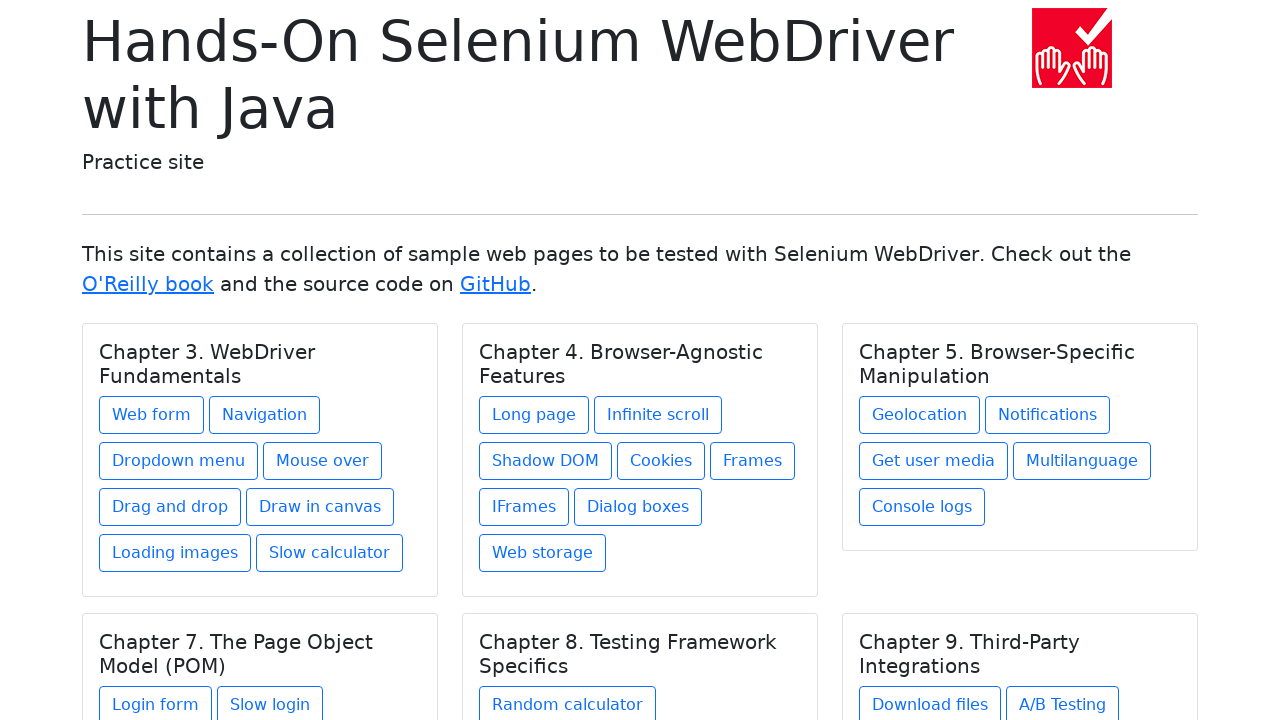

Clicked on Shadow DOM link under Chapter 4 at (546, 461) on xpath=//h5[text()='Chapter 4. Browser-Agnostic Features']/../a[@href='shadow-dom
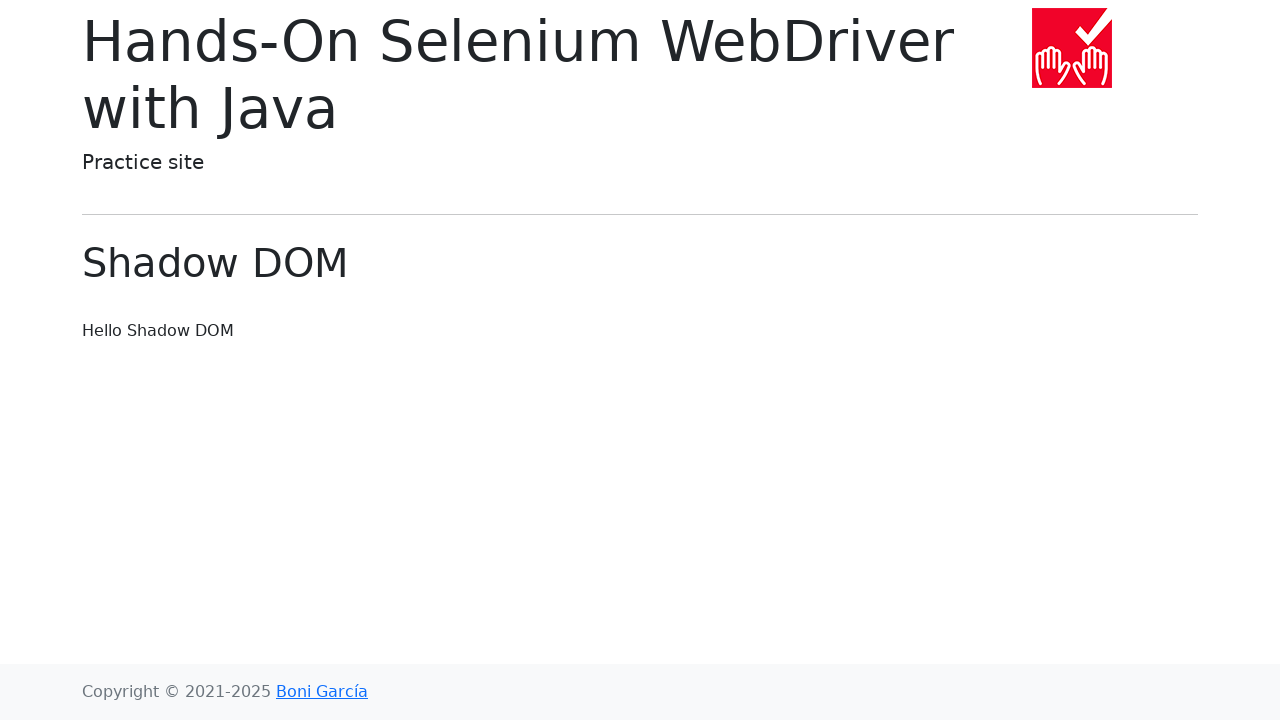

Shadow DOM page loaded and title element is visible
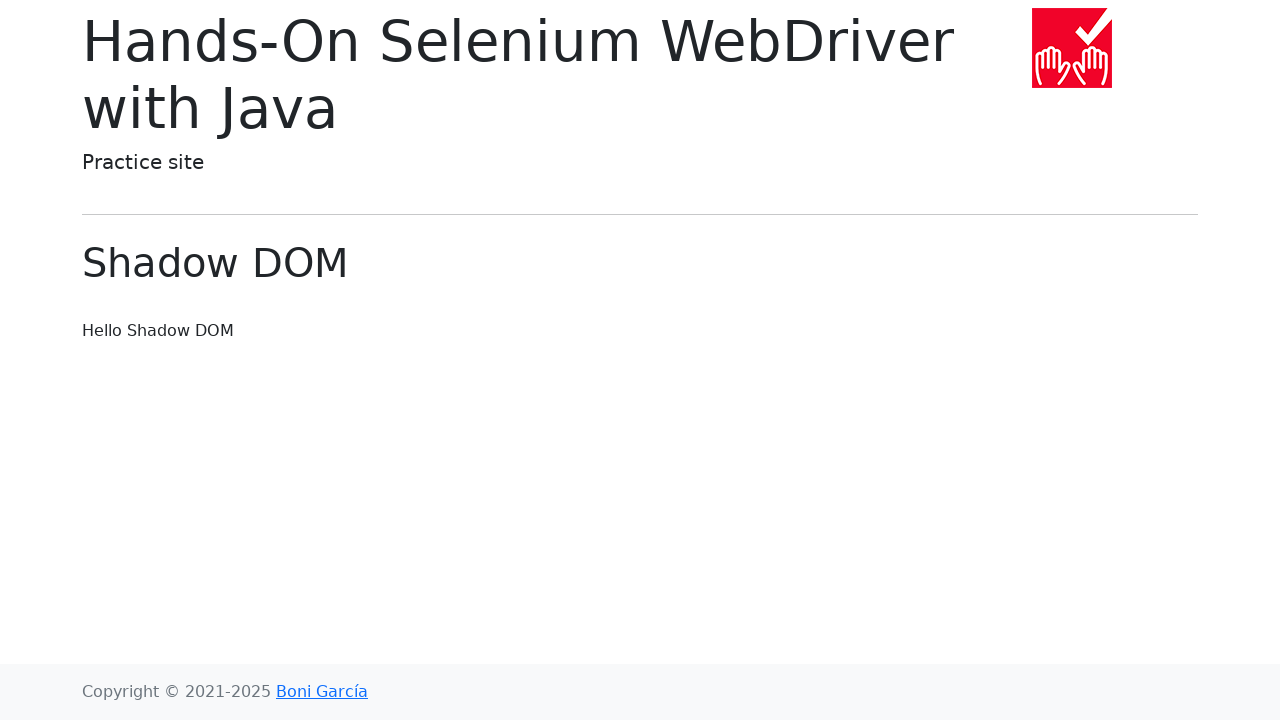

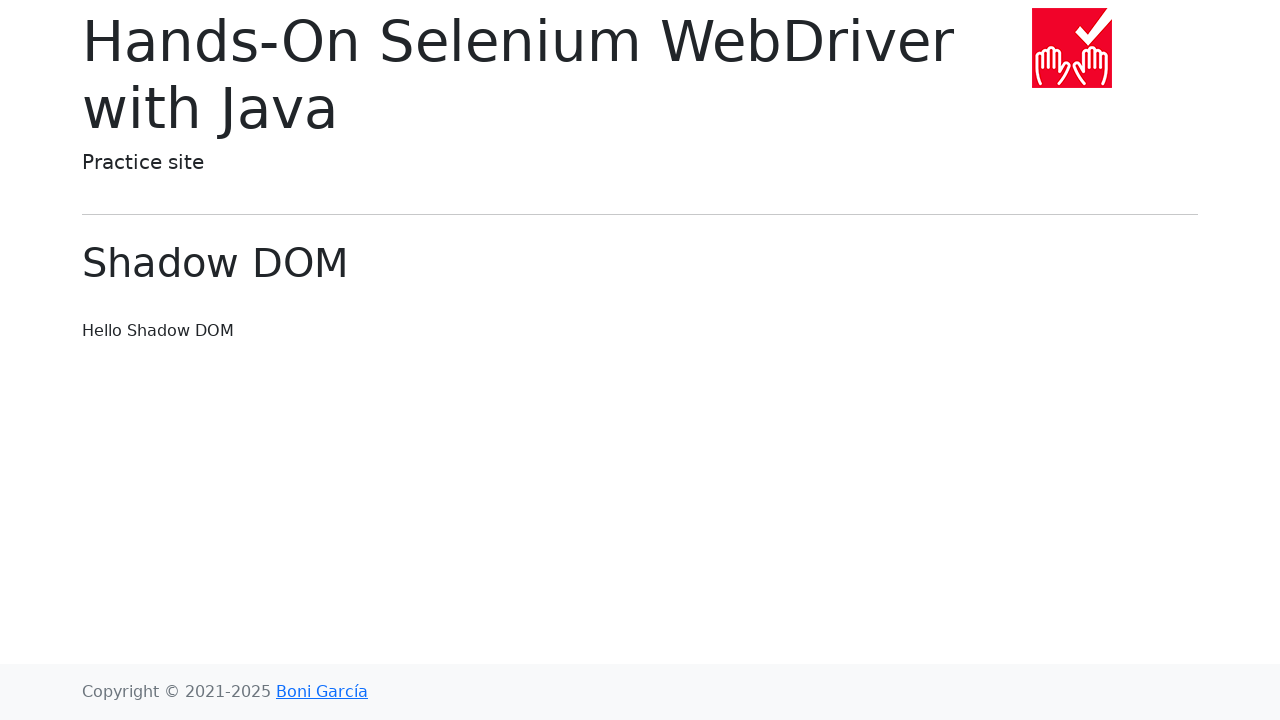